Tests removing completed items when the clear completed button is clicked

Starting URL: https://todo-app.serenity-js.org/#/

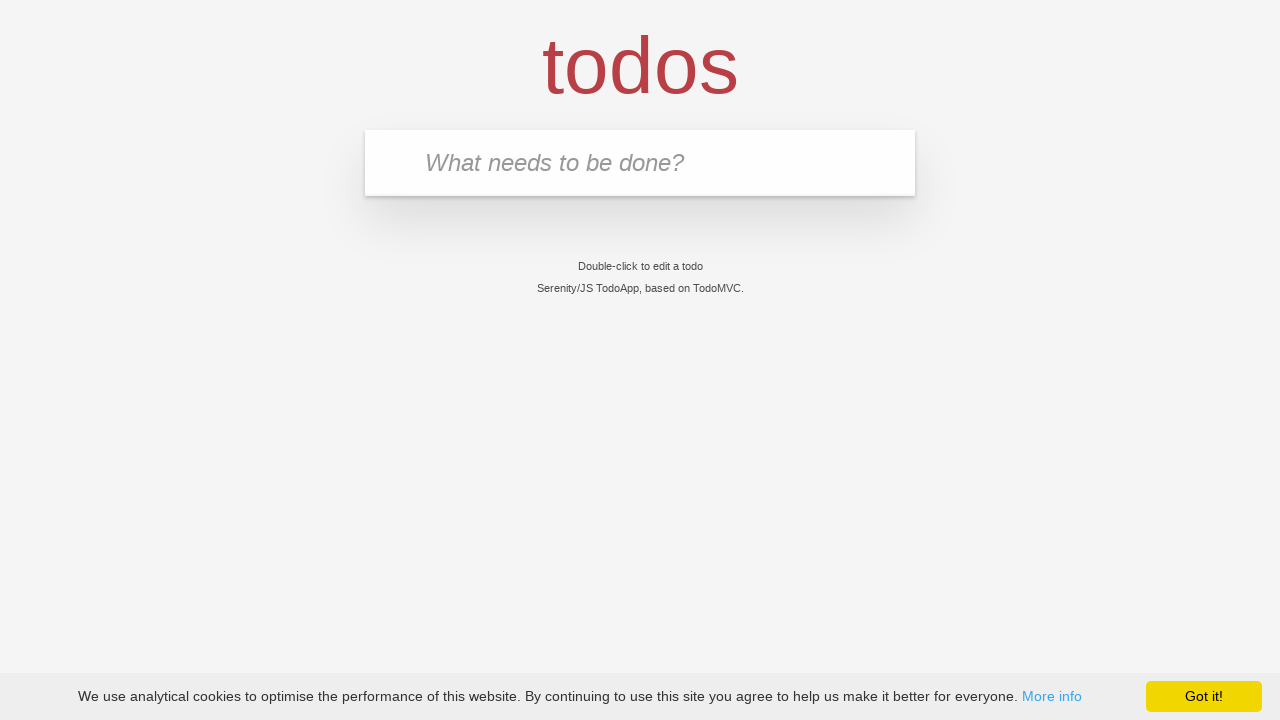

Filled new todo field with 'buy some cheese' on .new-todo
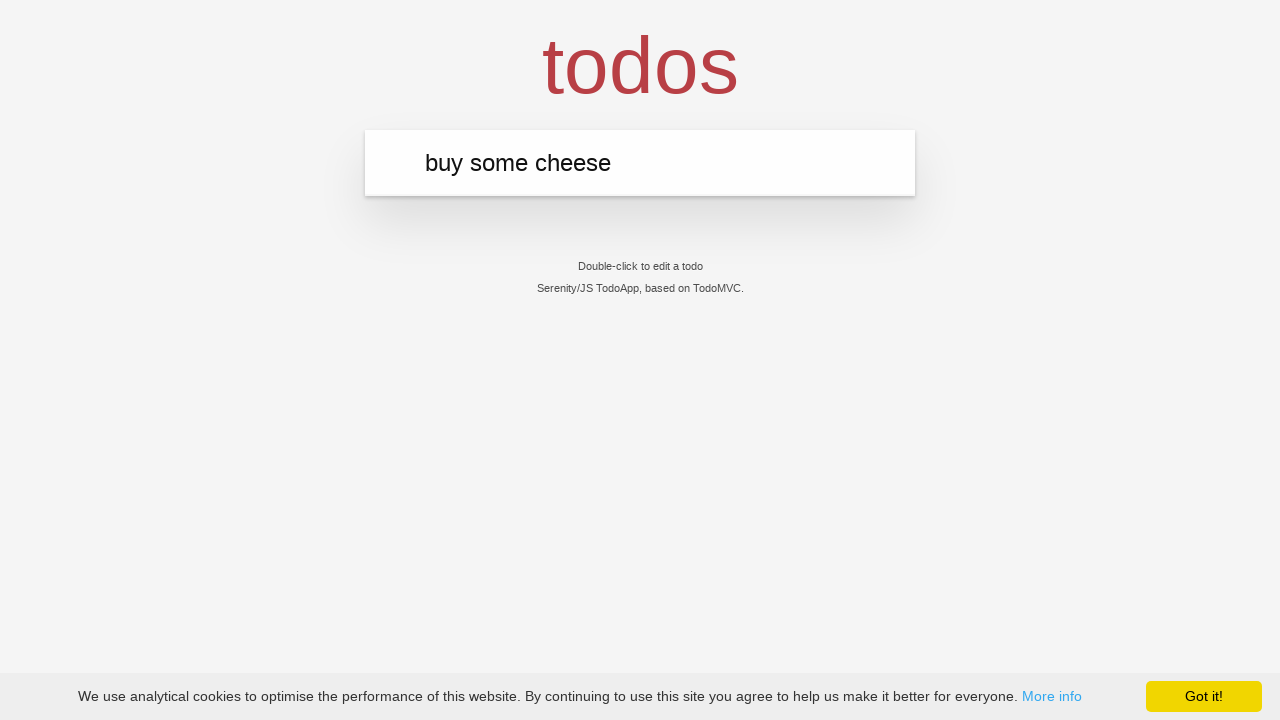

Pressed Enter to create first todo item on .new-todo
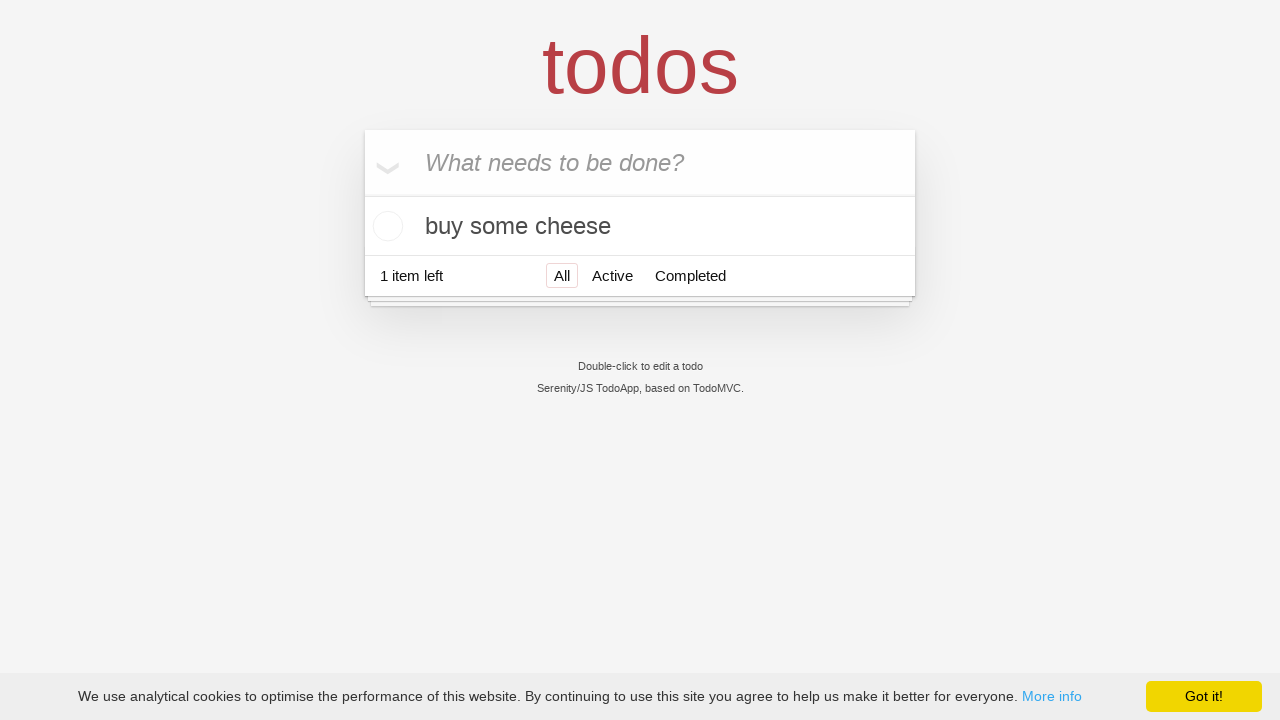

Filled new todo field with 'feed the cat' on .new-todo
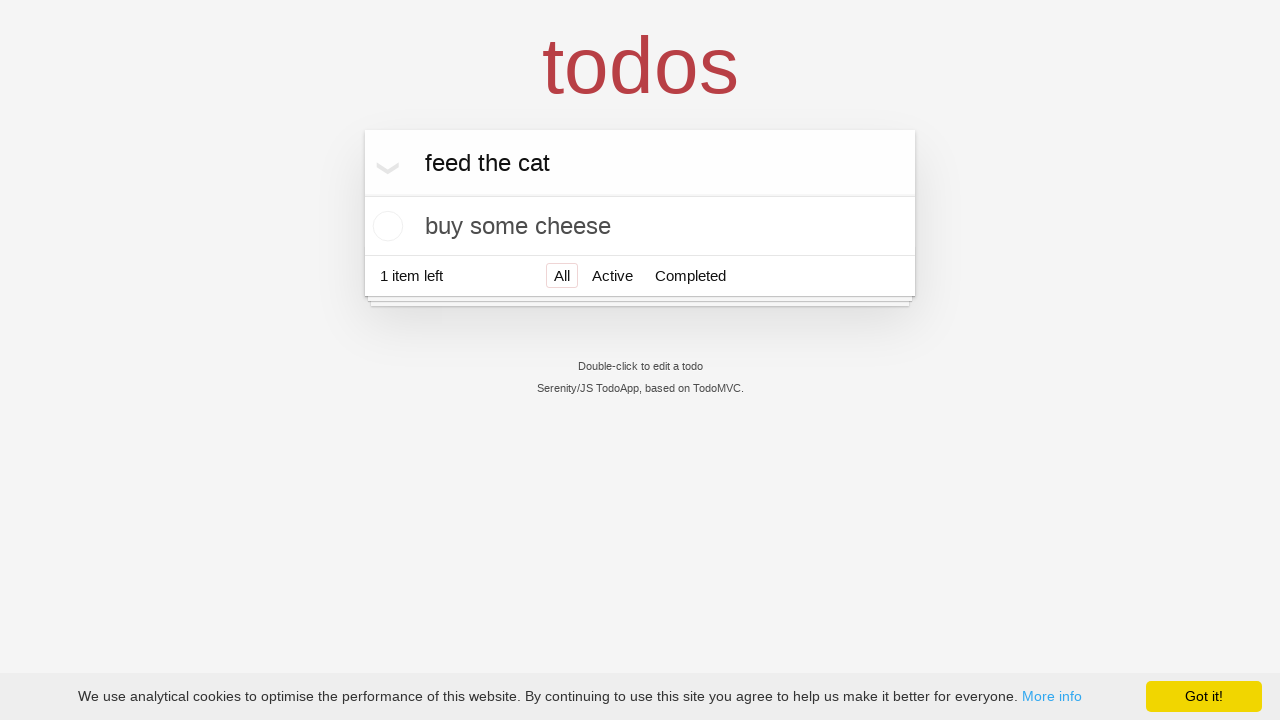

Pressed Enter to create second todo item on .new-todo
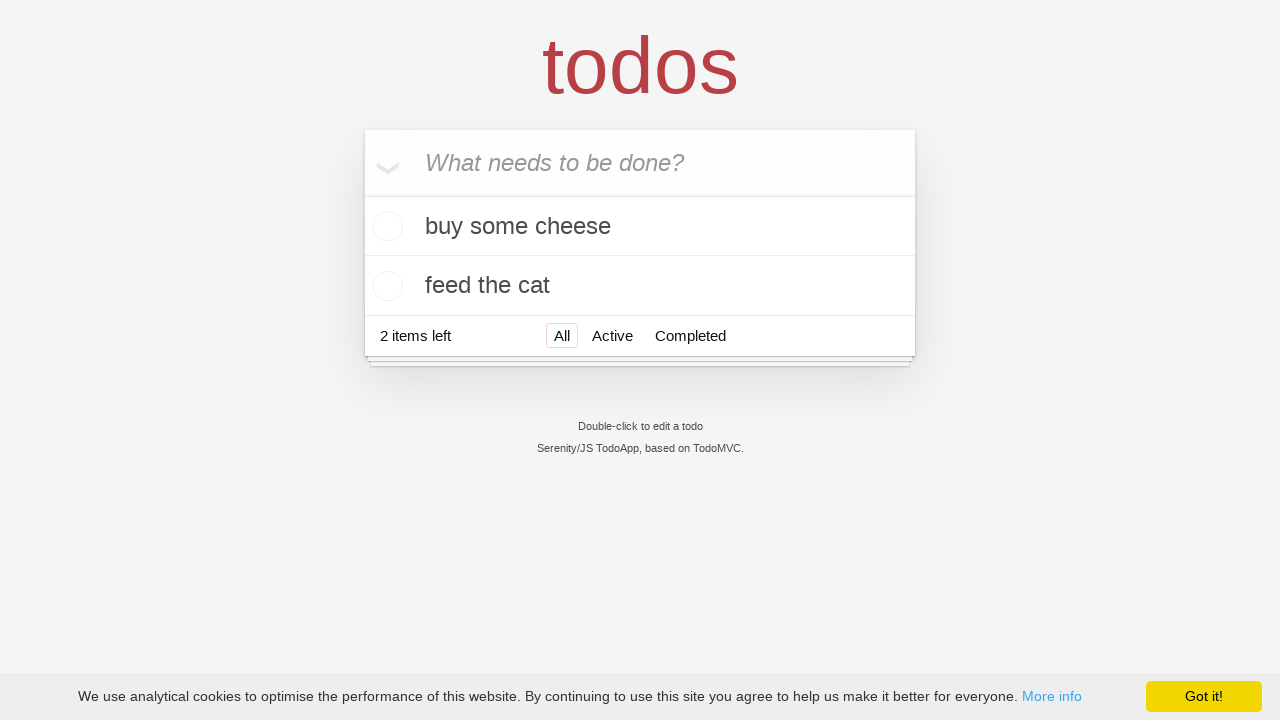

Filled new todo field with 'book a doctors appointment' on .new-todo
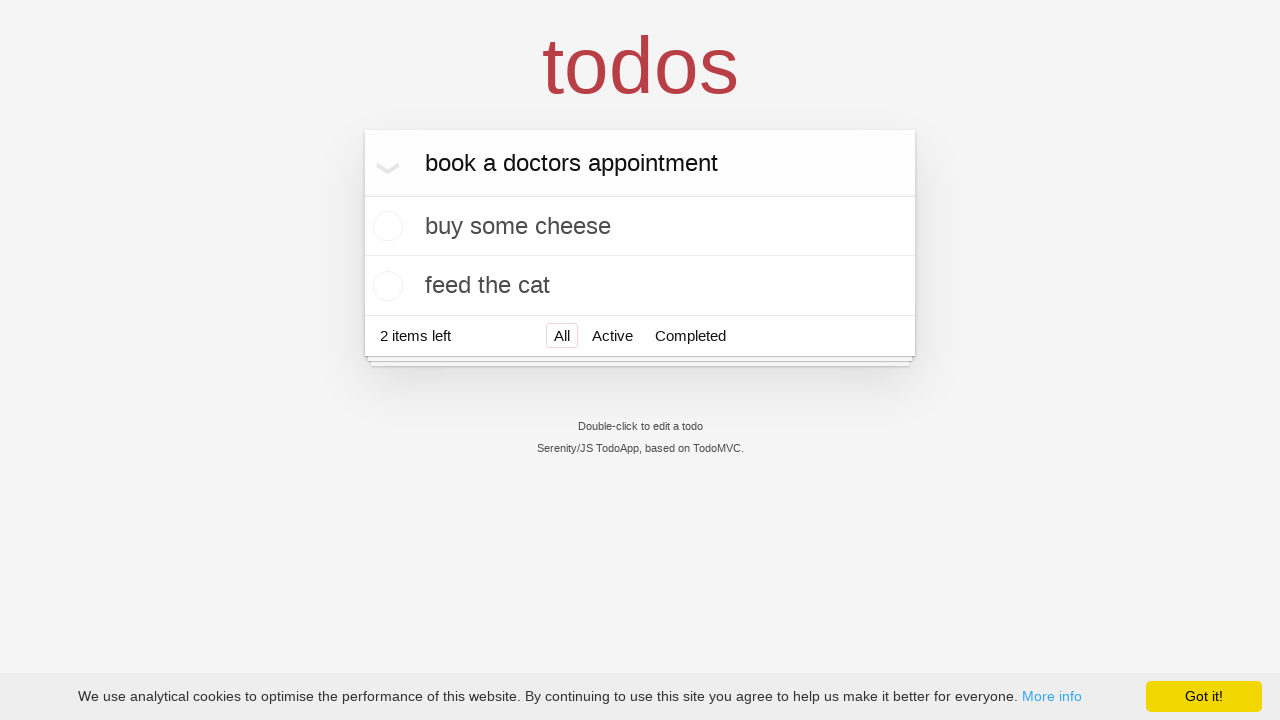

Pressed Enter to create third todo item on .new-todo
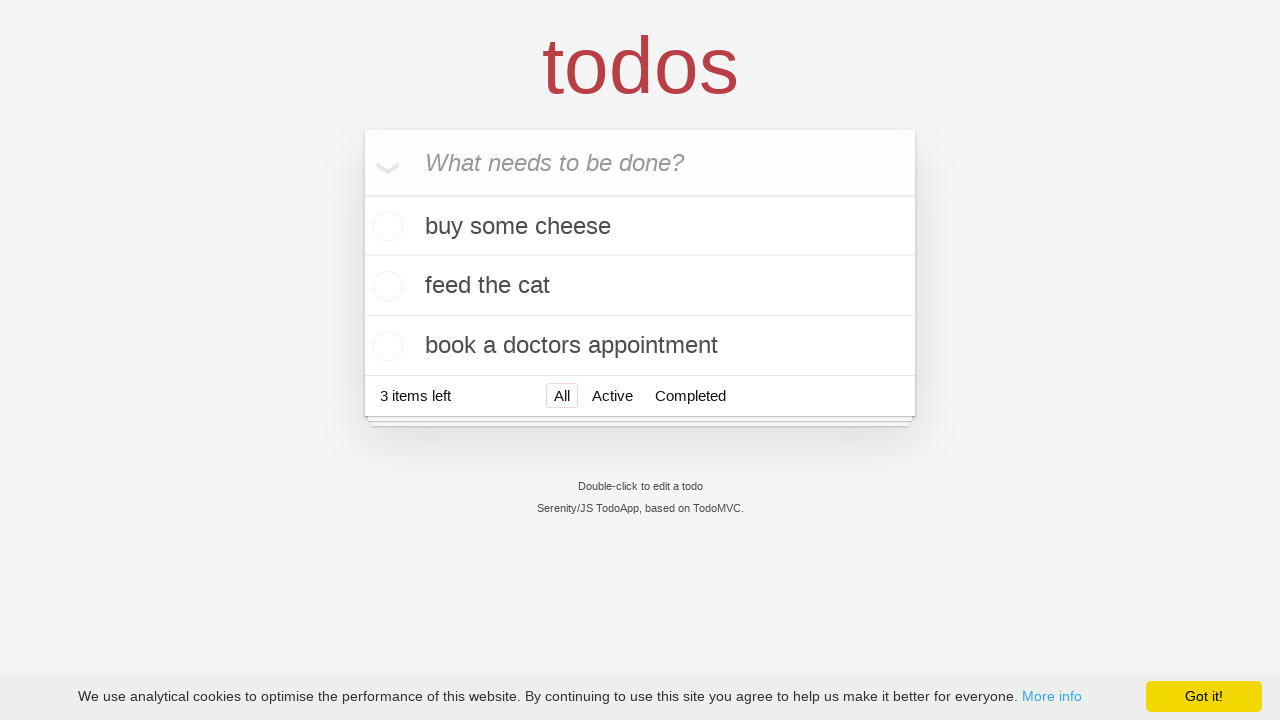

Waited for all three todo items to load
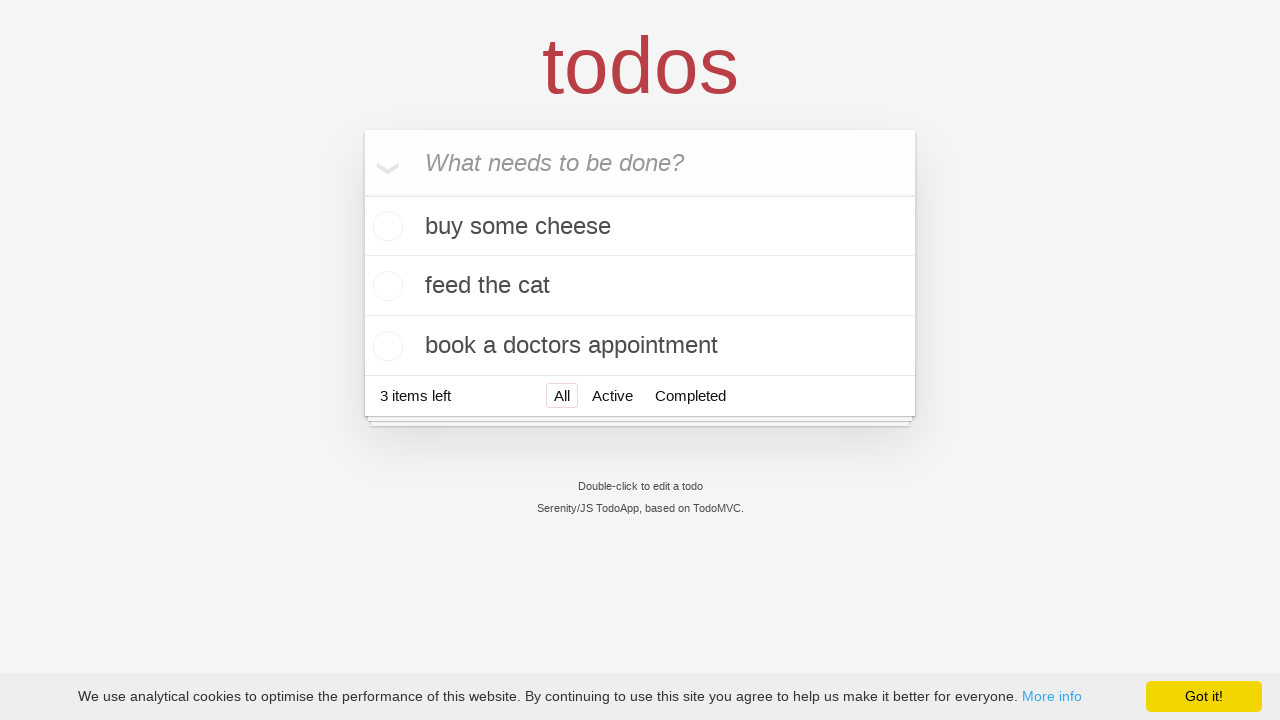

Checked the second todo item to mark it as completed at (385, 286) on .todo-list li >> nth=1 >> .toggle
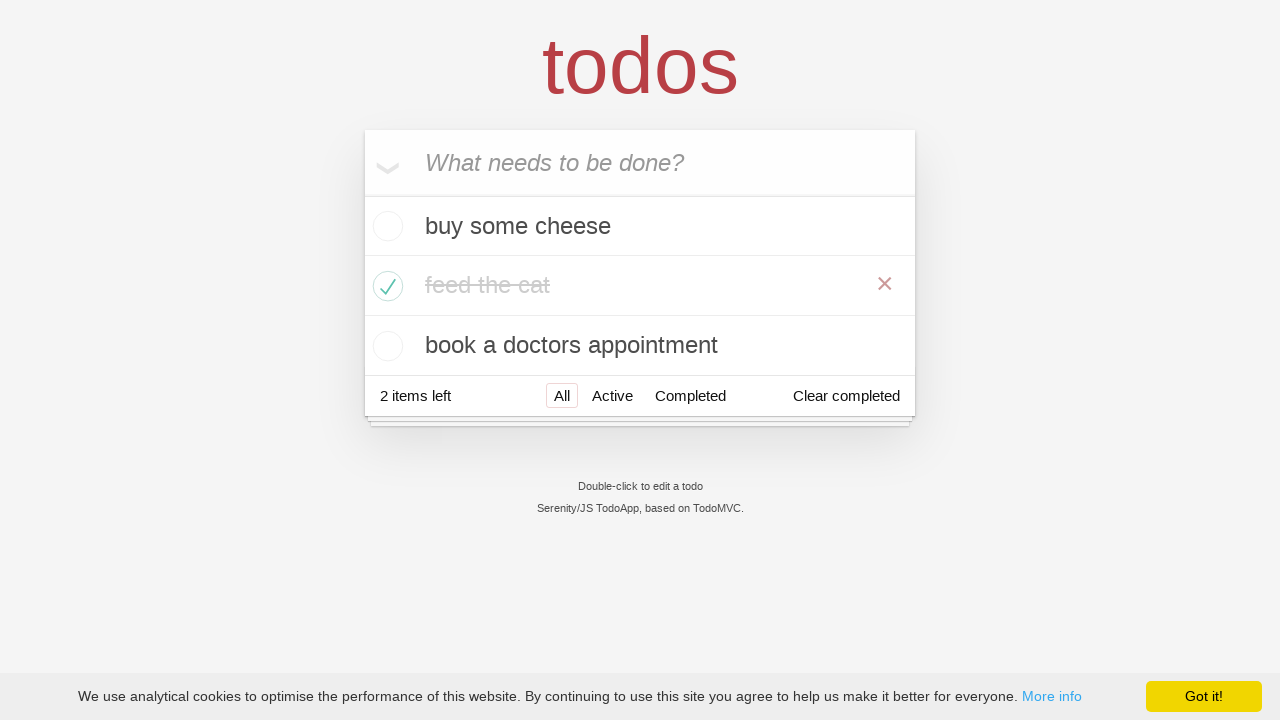

Clicked clear completed button to remove completed items at (846, 396) on .clear-completed
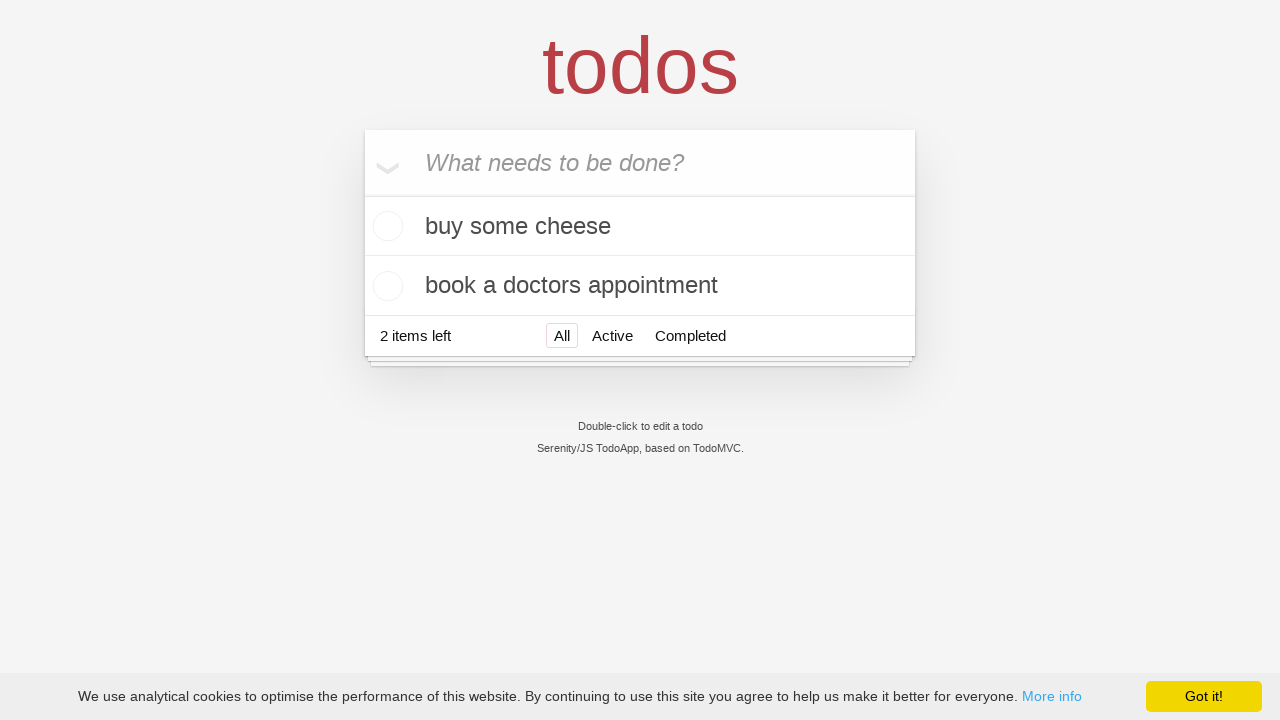

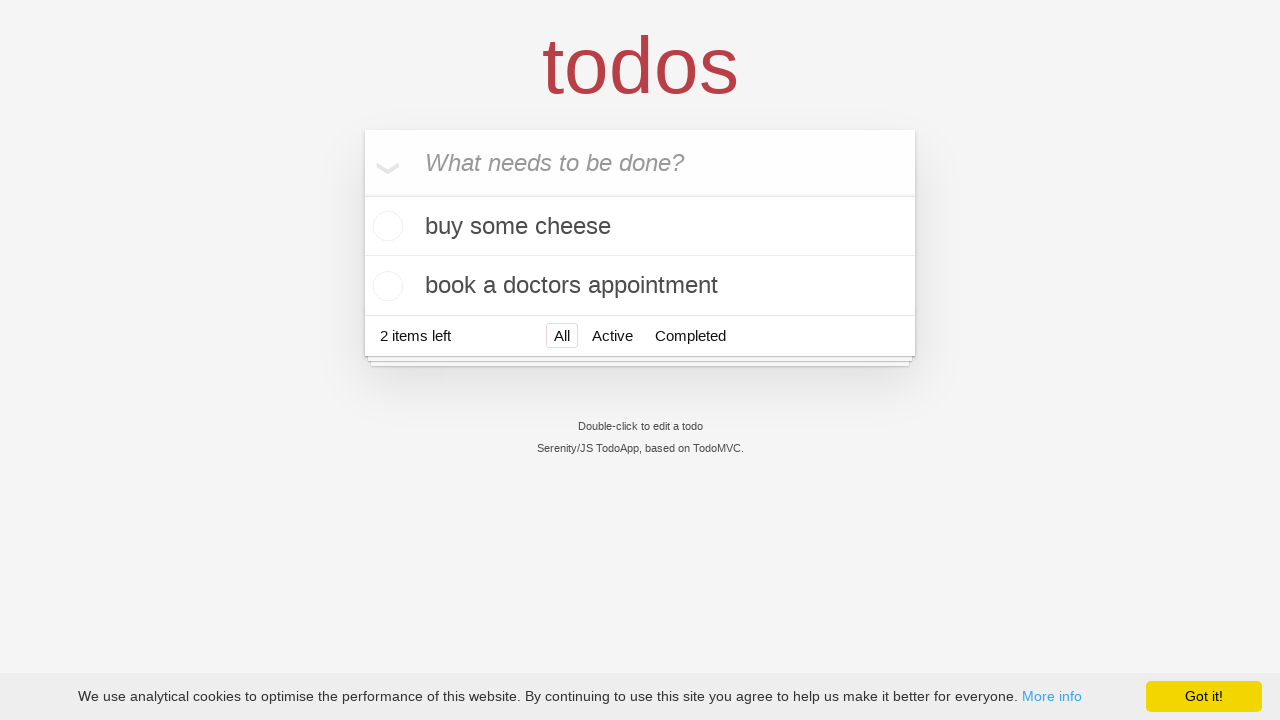